Tests a form submission that requires extracting an attribute value, performing a calculation, and filling various form elements including checkbox and radio button

Starting URL: http://suninjuly.github.io/get_attribute.html

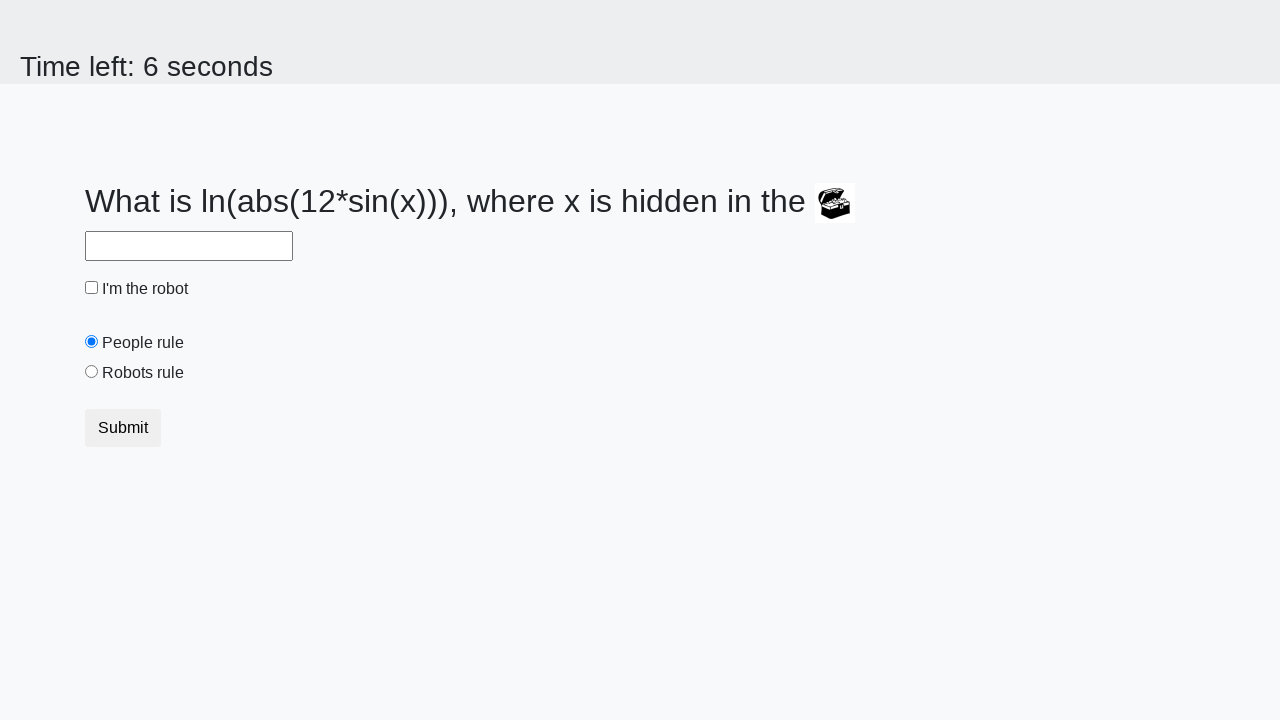

Located treasure element with ID 'treasure'
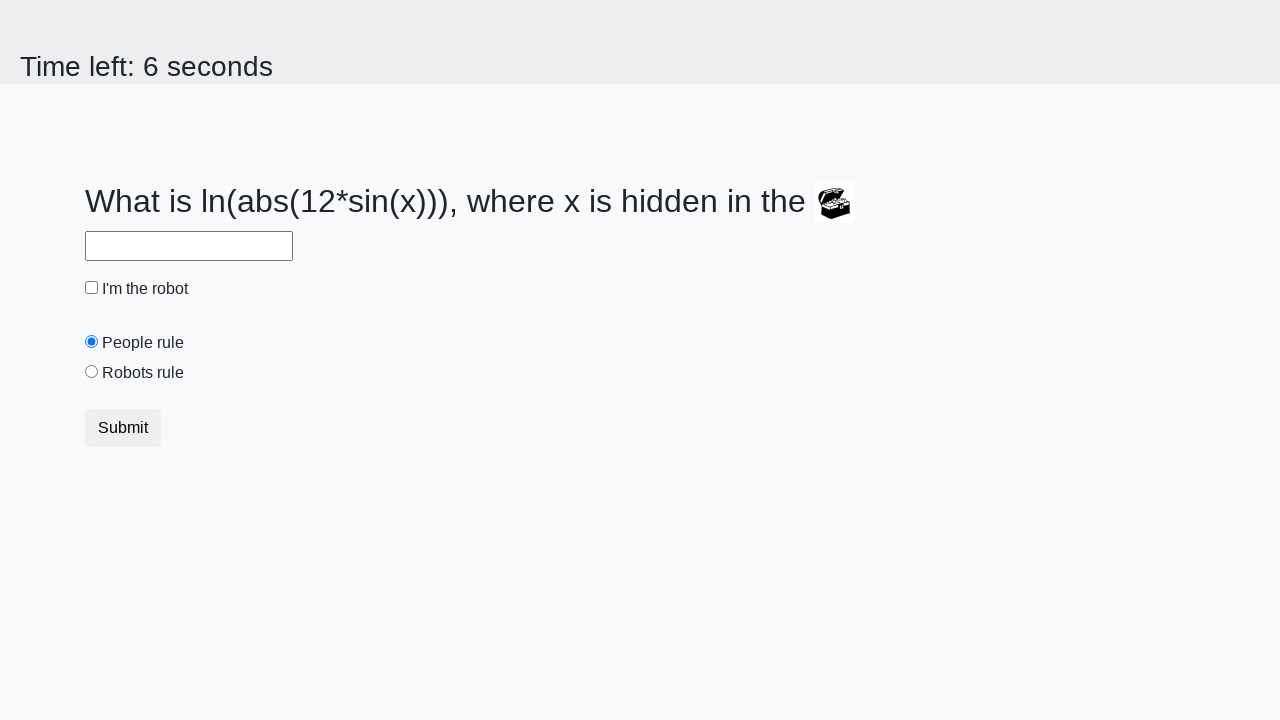

Extracted valuex attribute from treasure element
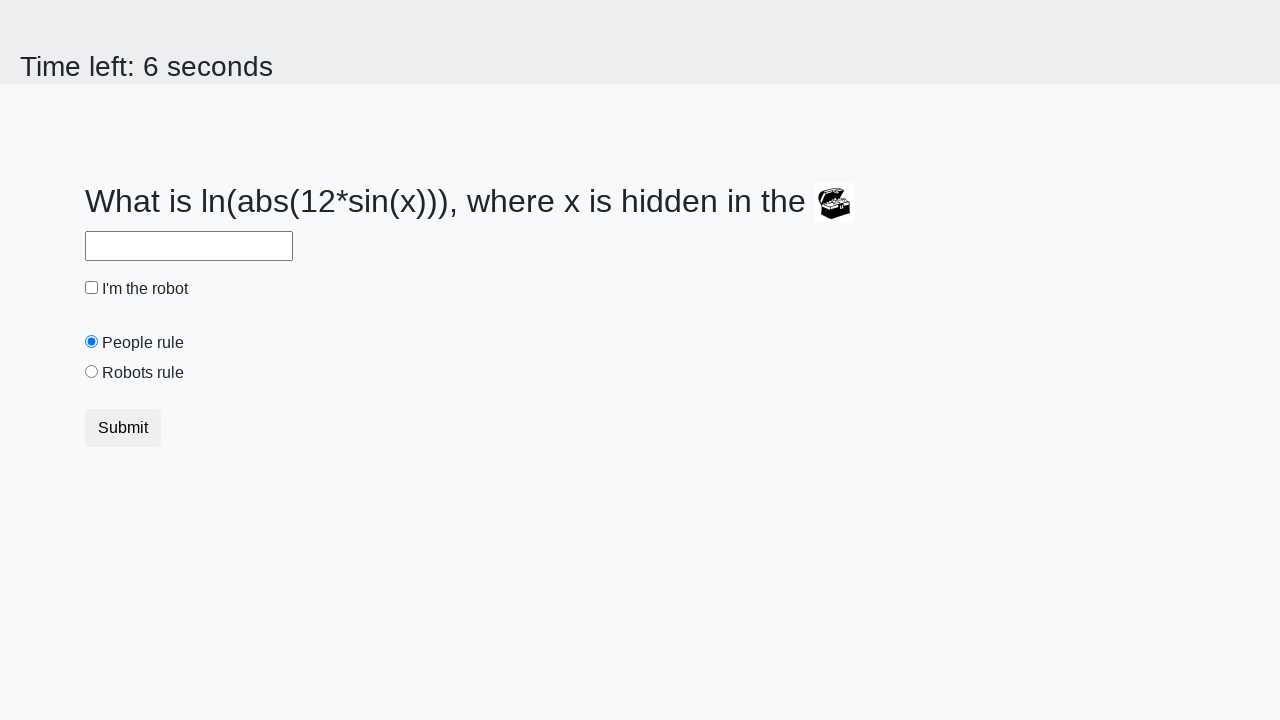

Calculated answer using logarithm formula
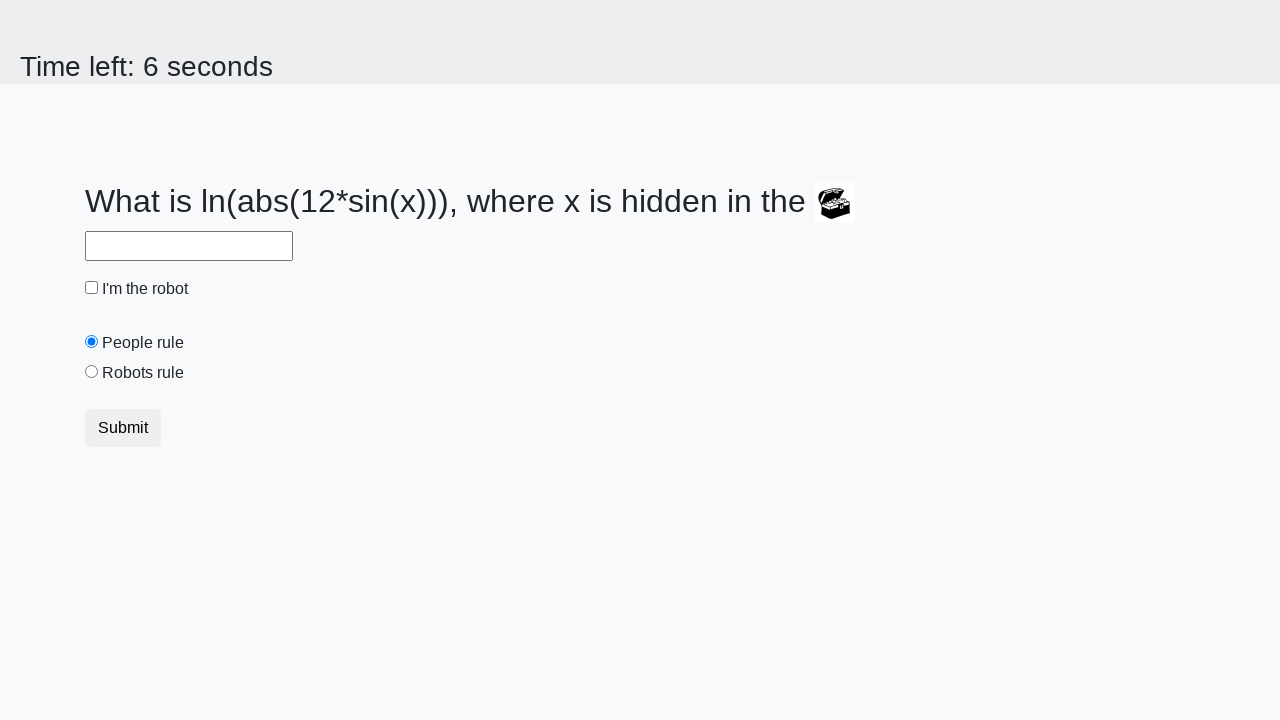

Filled answer field with calculated value on #answer
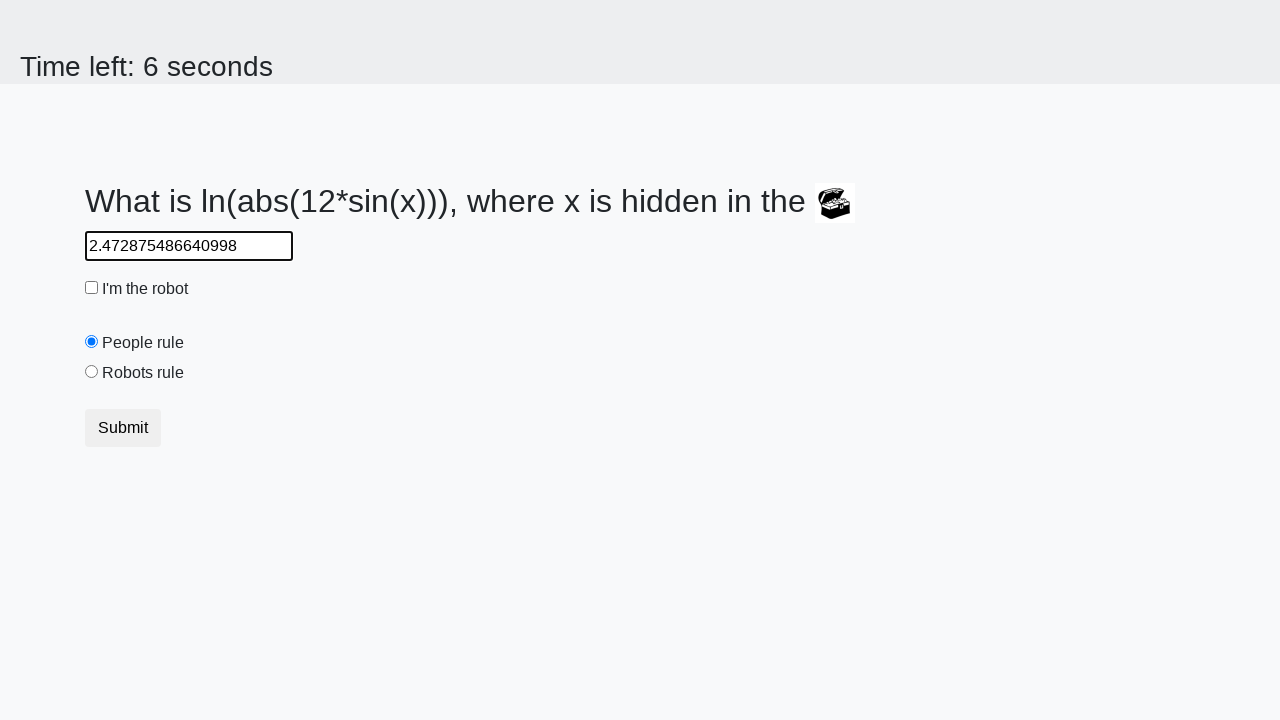

Clicked robot checkbox to enable it at (92, 288) on #robotCheckbox
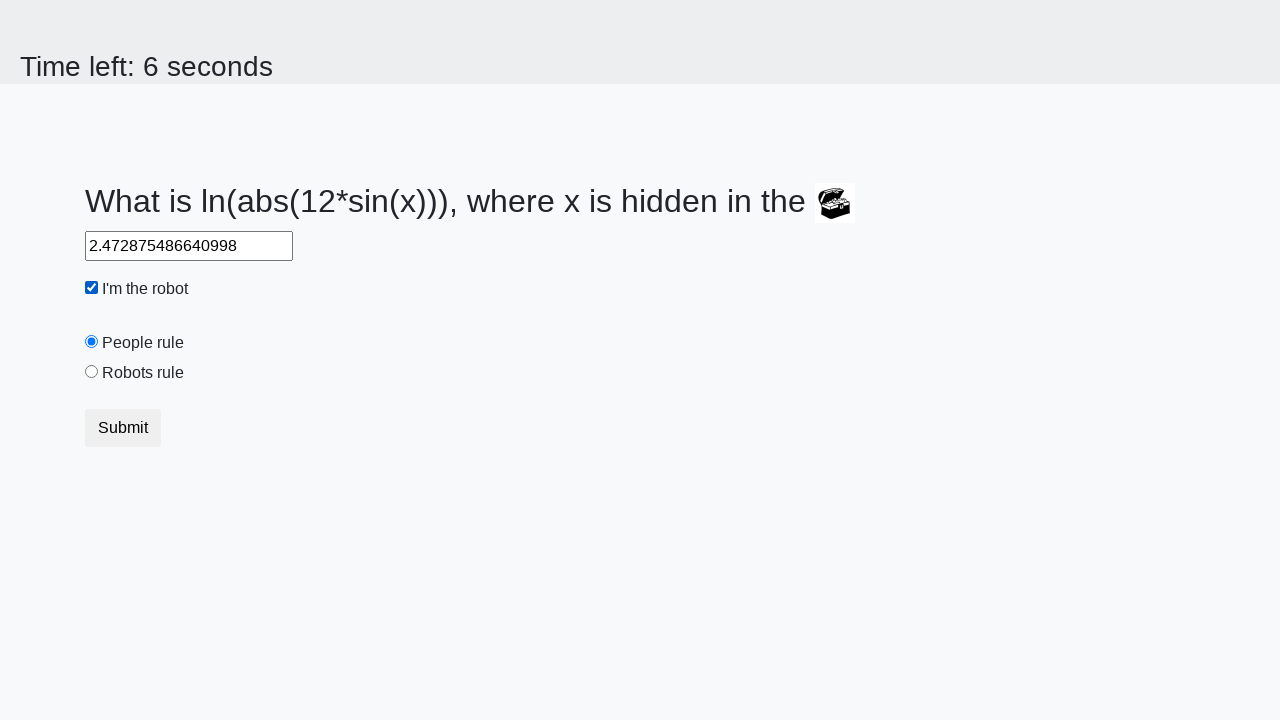

Selected robots rule radio button at (92, 372) on #robotsRule
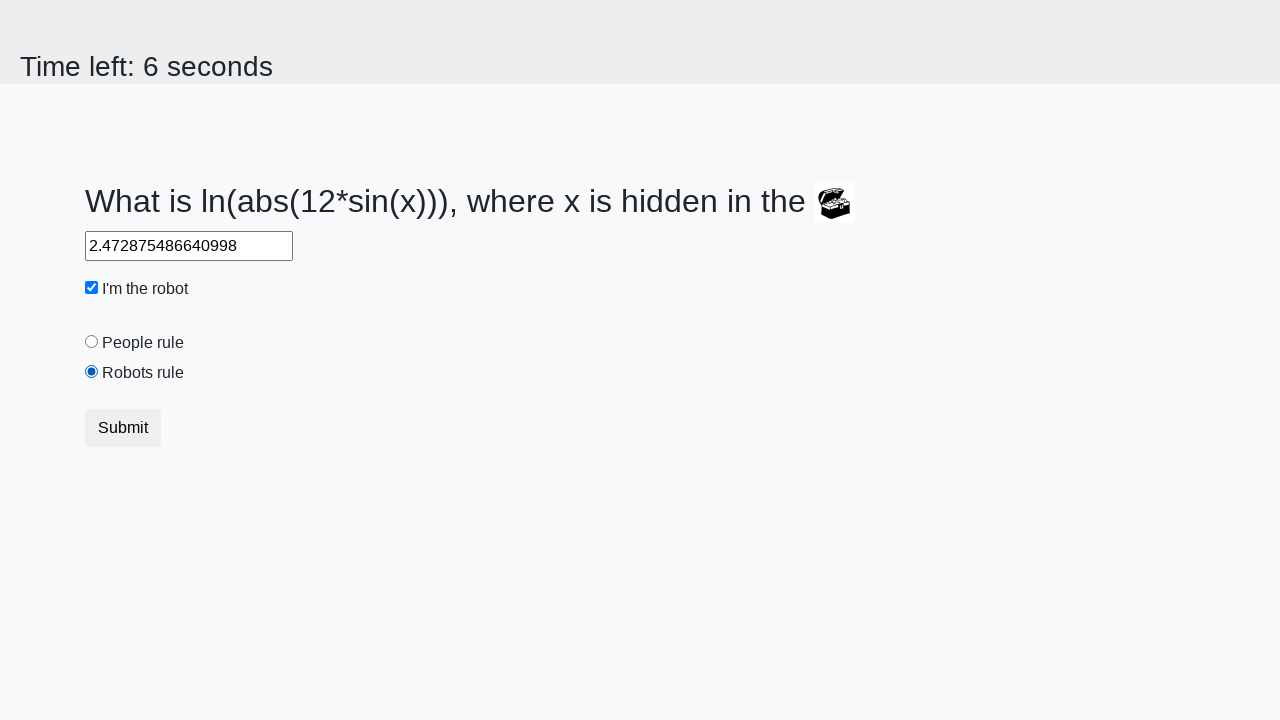

Clicked submit button to submit the form at (123, 428) on button
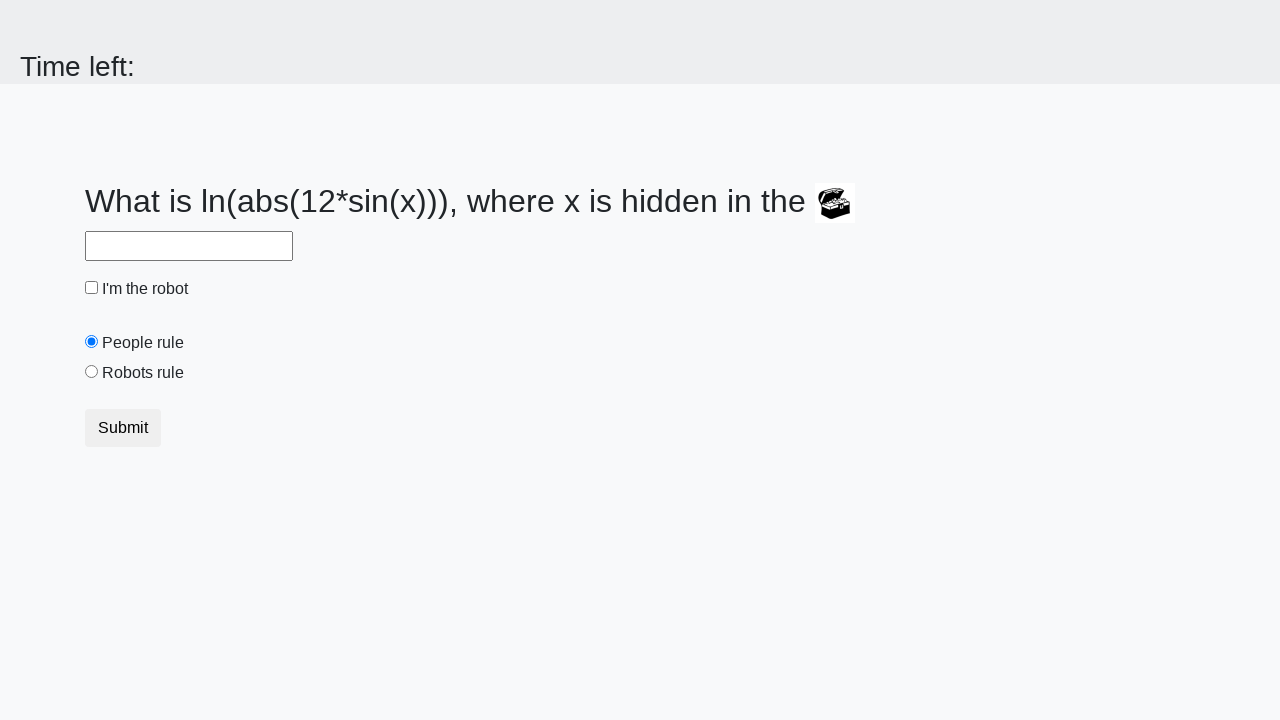

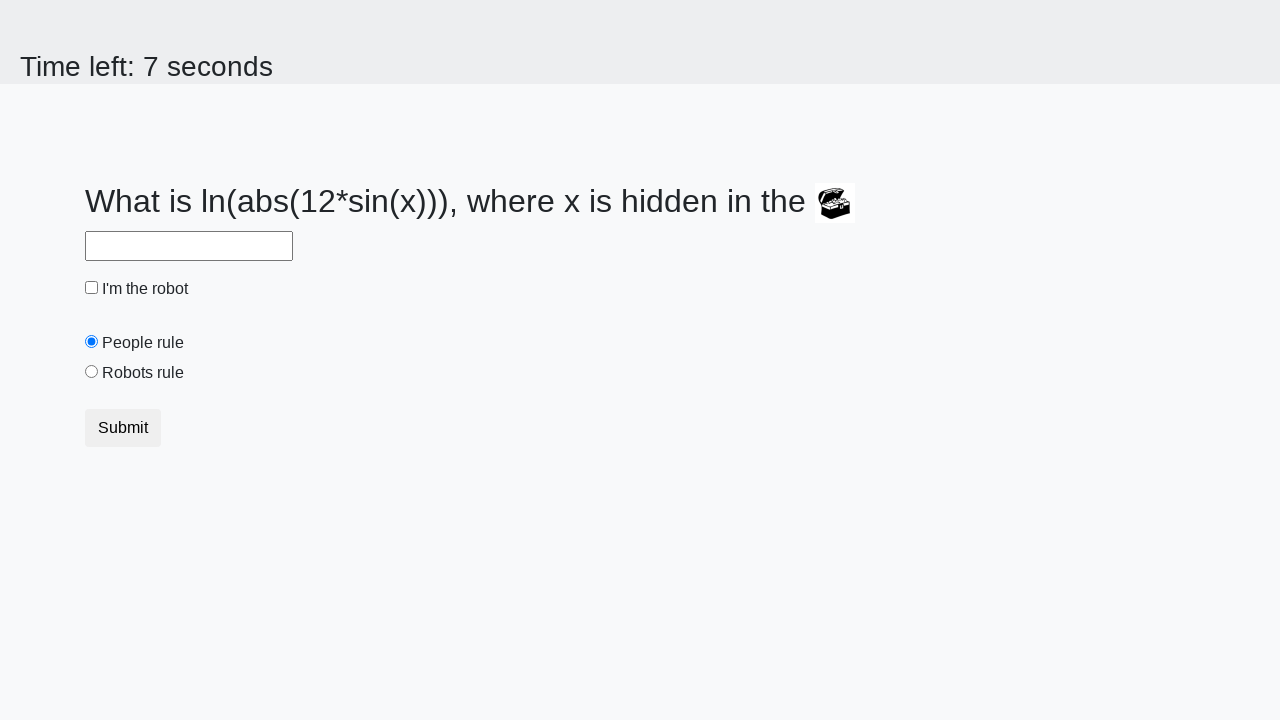